Tests a math challenge form by reading a value from the page, calculating a mathematical formula (log of absolute value of 12*sin(x)), entering the result, checking a checkbox, clicking a radio button, and submitting the form.

Starting URL: https://suninjuly.github.io/math.html

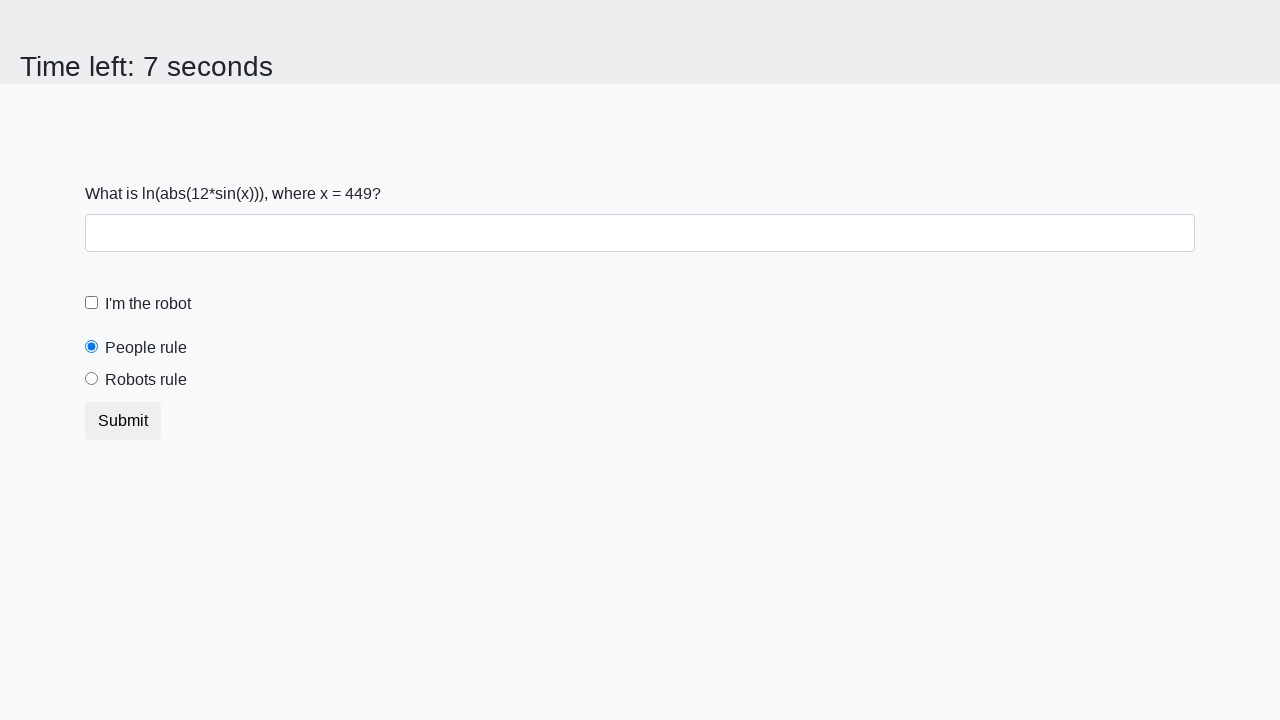

Located and read x value from the page
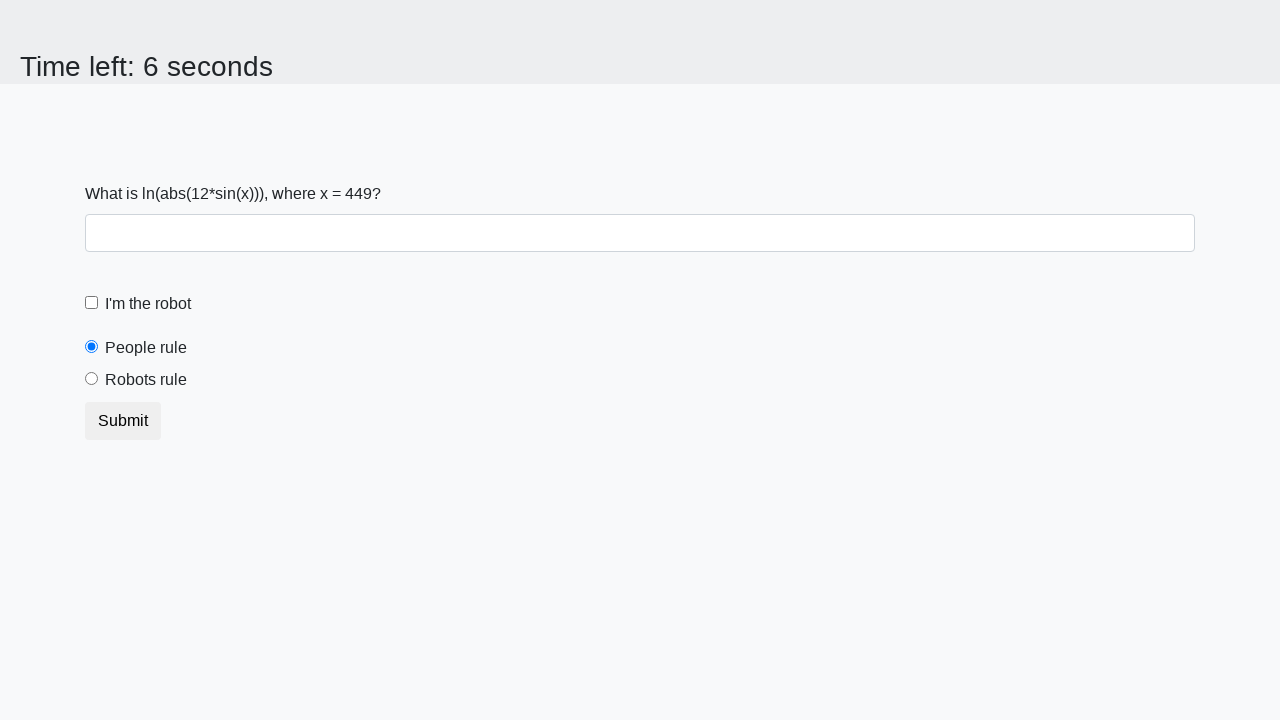

Calculated answer using formula log(|12*sin(449)|) = 1.0793183993952737
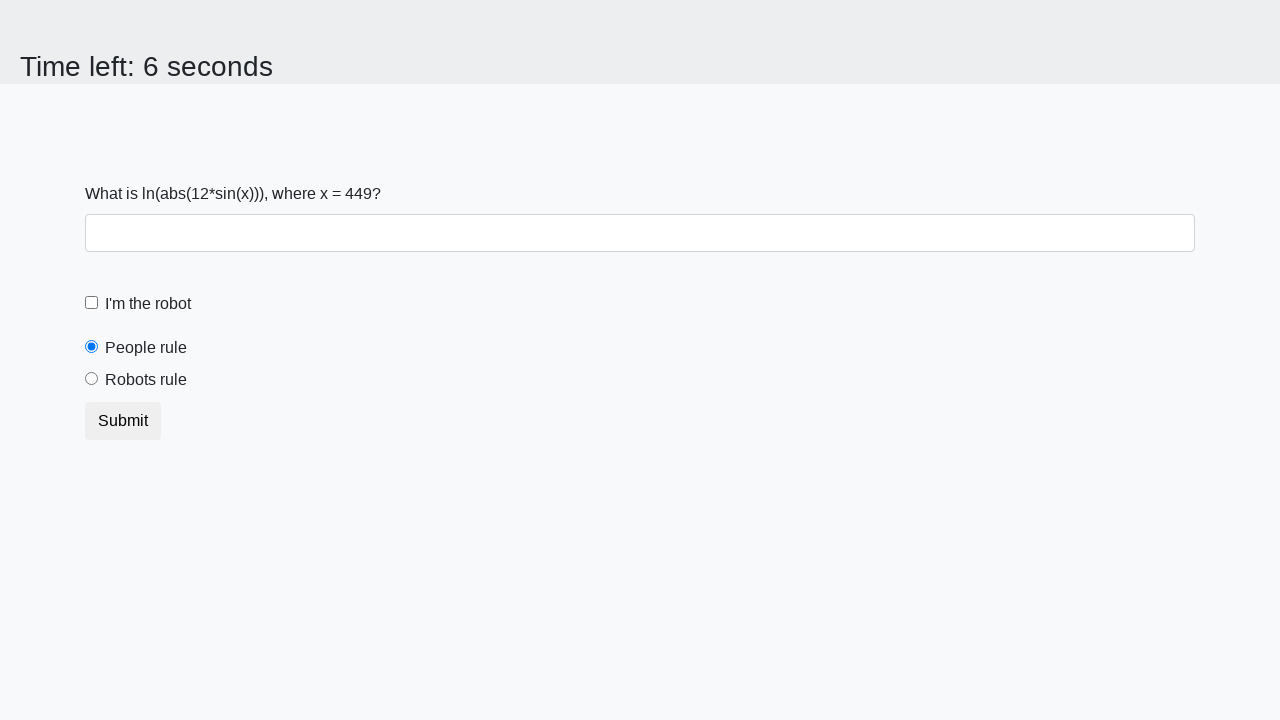

Filled answer field with calculated value 1.0793183993952737 on #answer
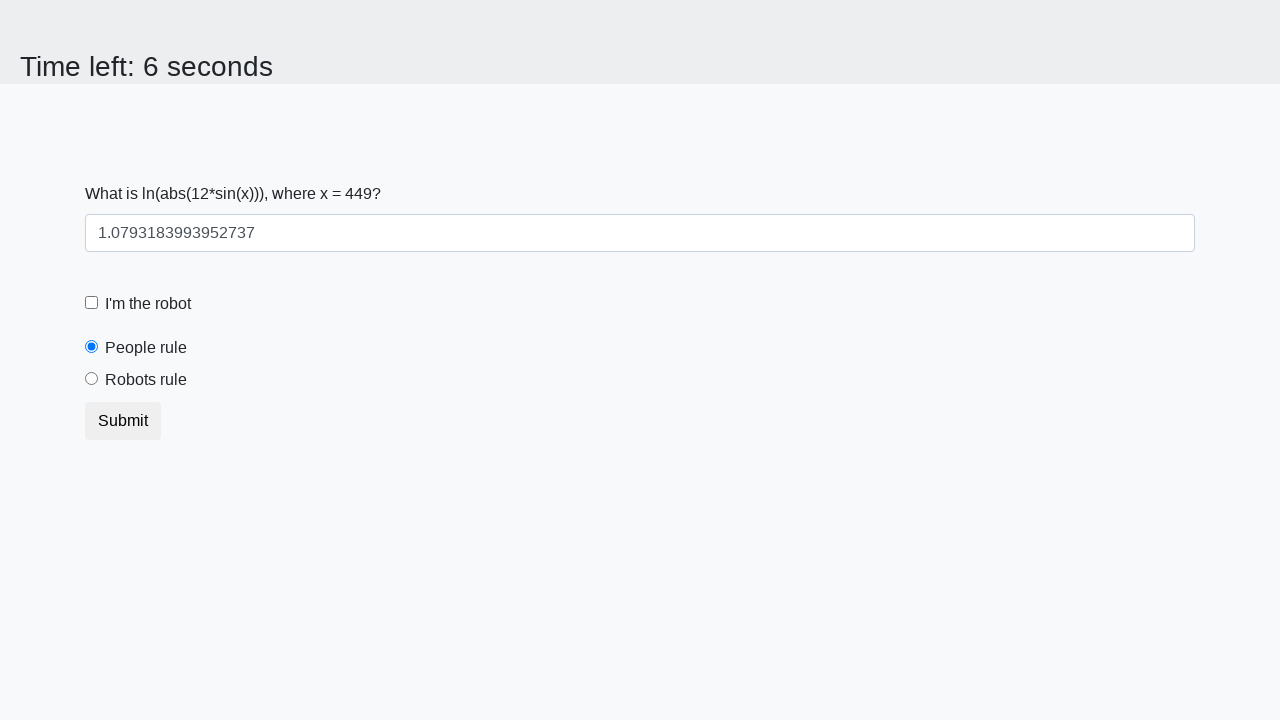

Checked the robot checkbox at (92, 303) on #robotCheckbox
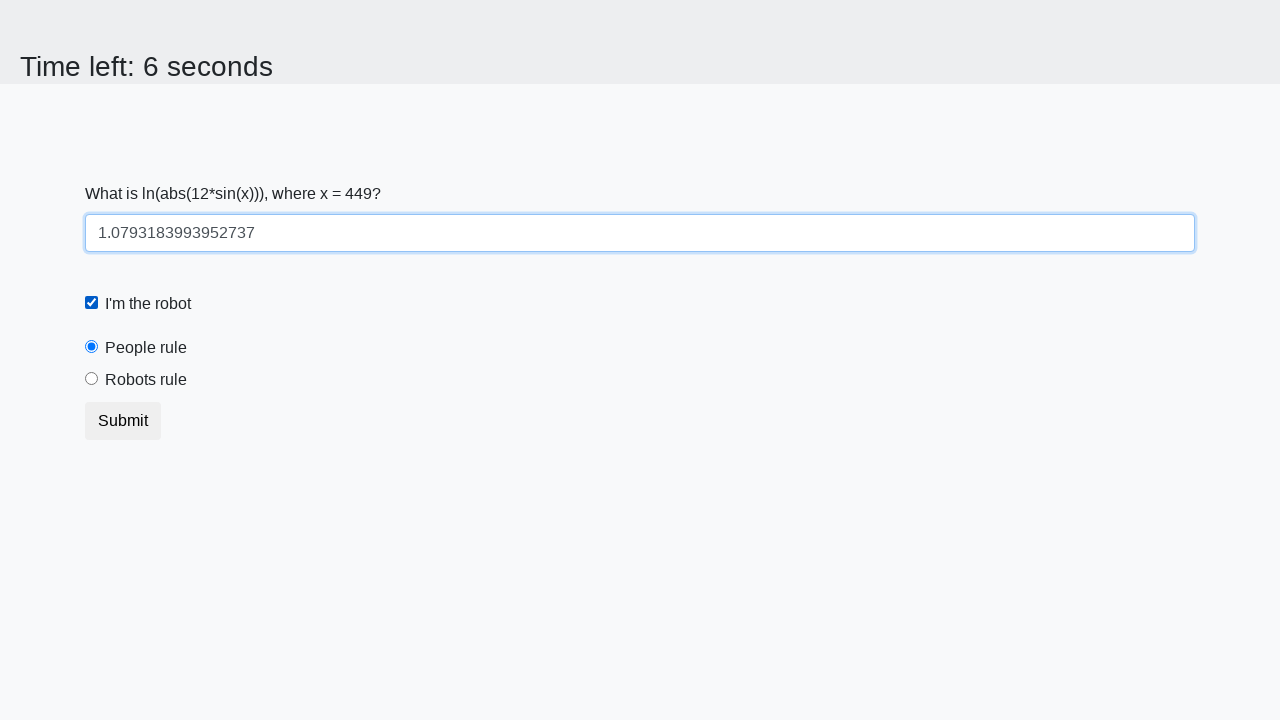

Clicked the 'robots rule' radio button at (92, 379) on #robotsRule
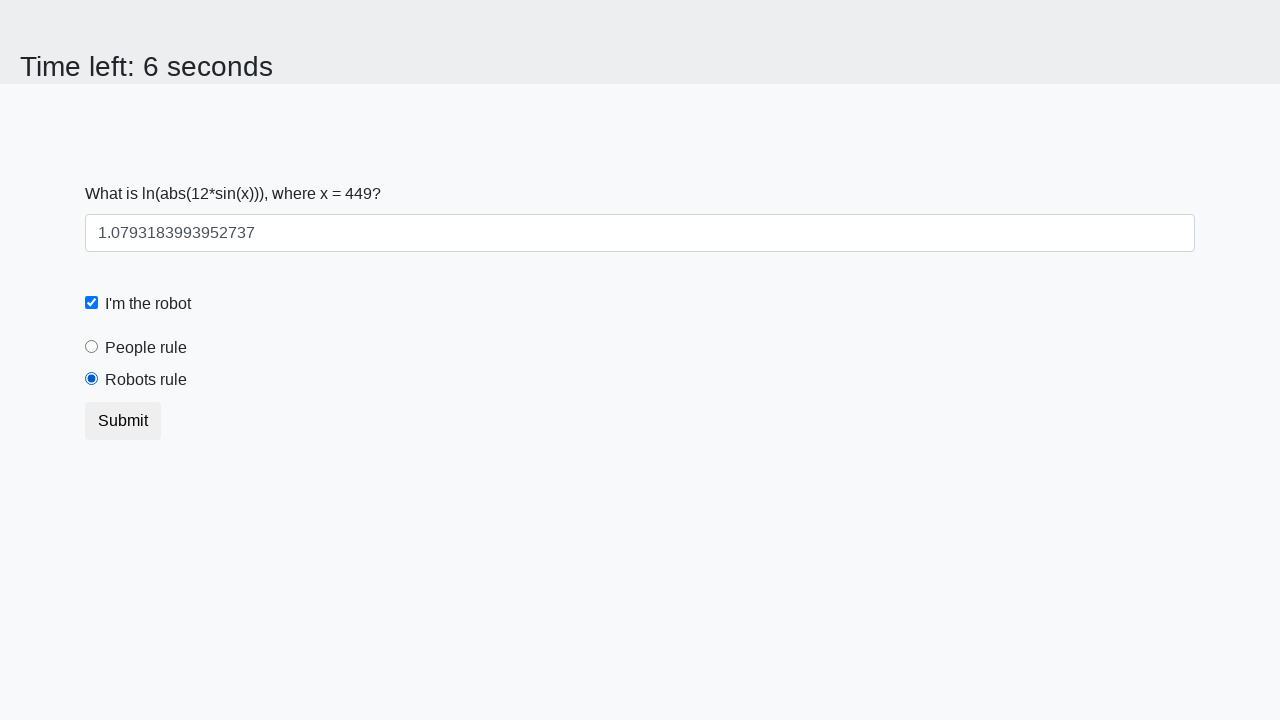

Clicked the submit button to complete the form at (123, 421) on button.btn
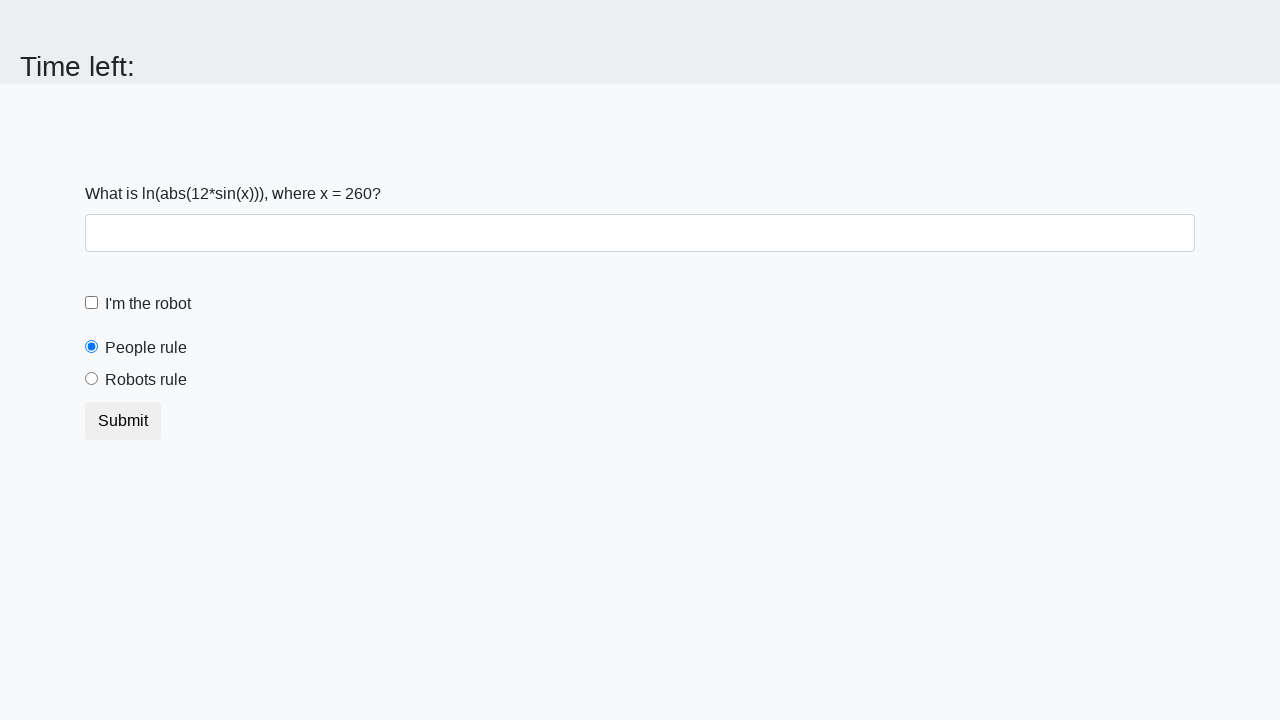

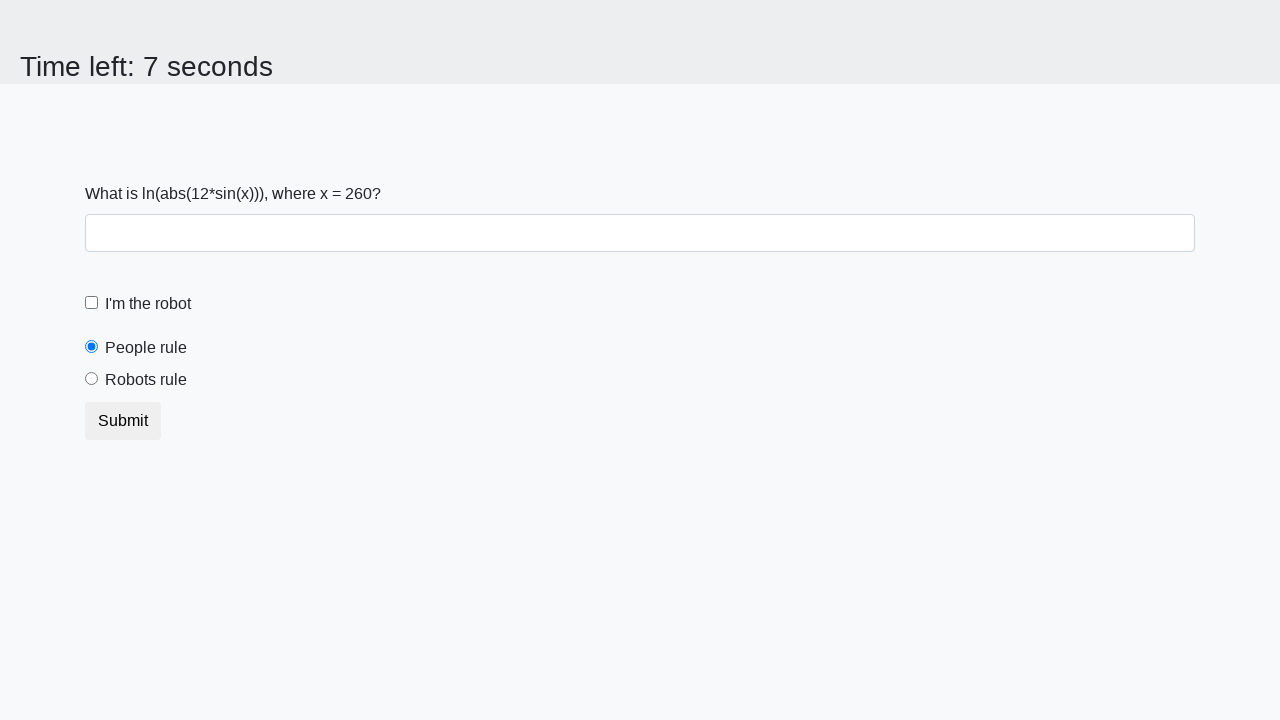